Tests JavaScript confirmation alert handling by clicking a button to trigger the alert, accepting it, and verifying the result message displayed on the page.

Starting URL: http://the-internet.herokuapp.com/javascript_alerts

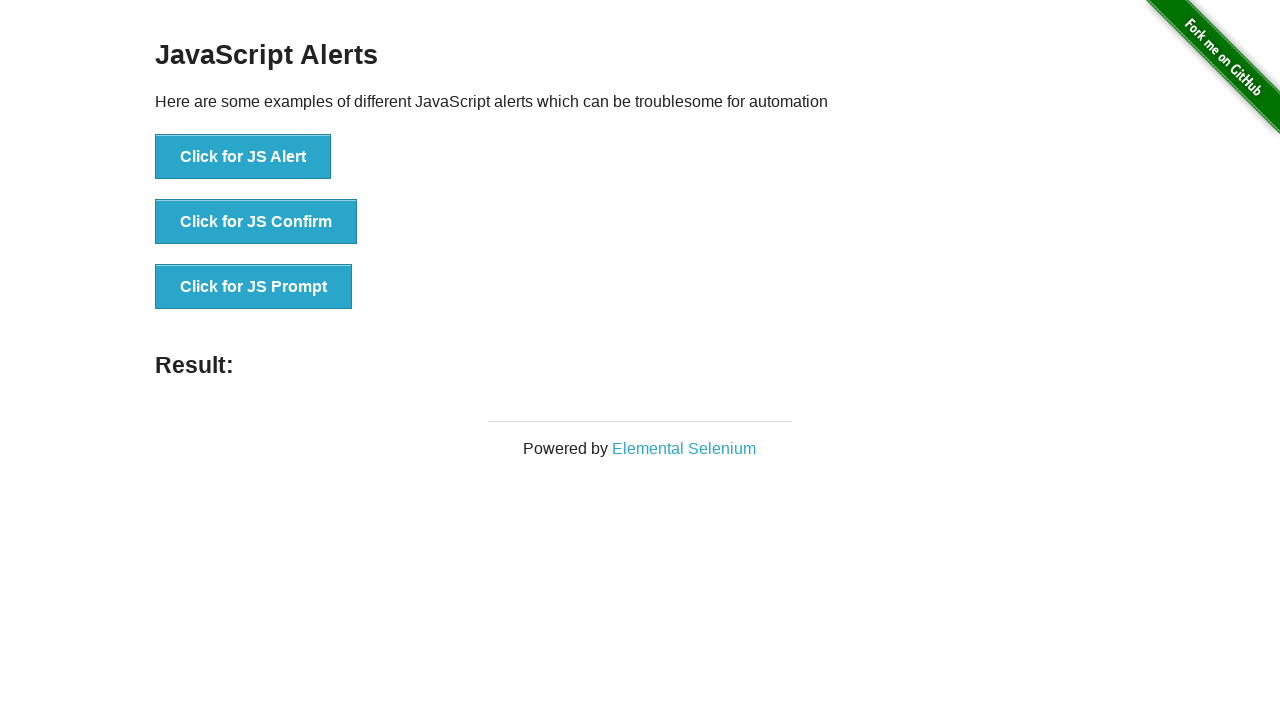

Clicked the second button to trigger JavaScript confirmation dialog at (256, 222) on css=button >> nth=1
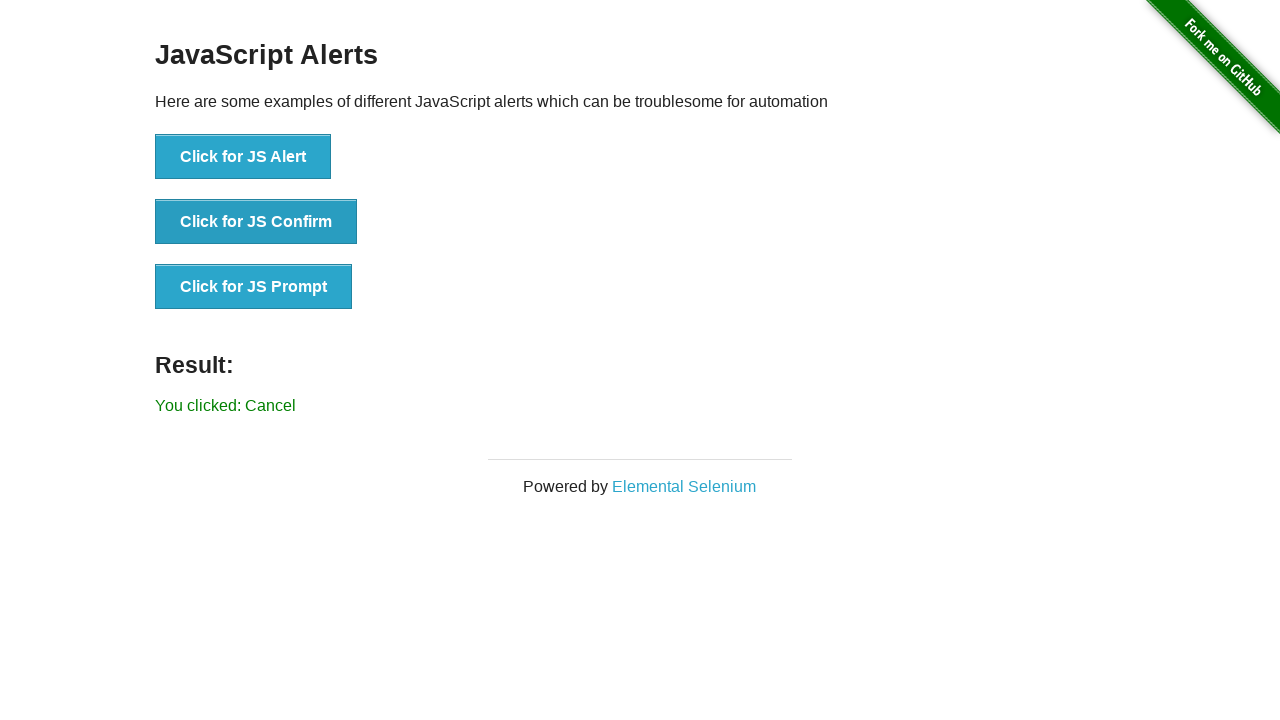

Set up dialog handler to accept confirmation alert
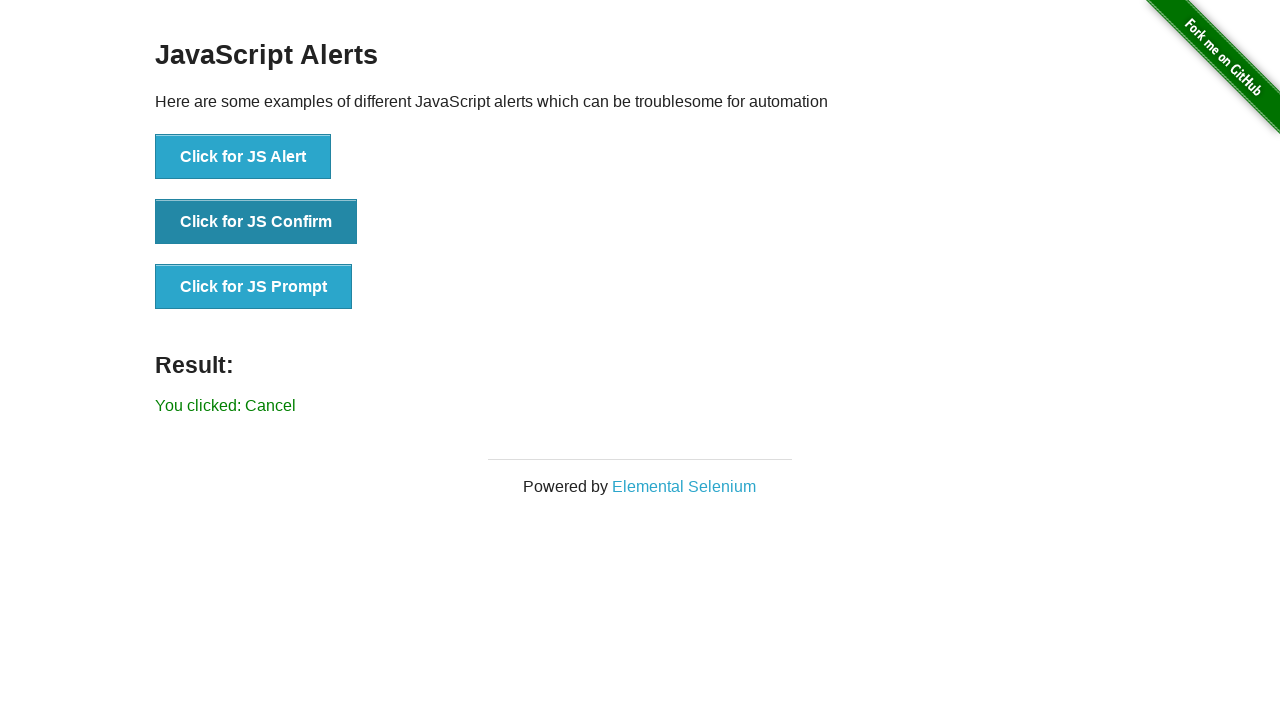

Re-clicked the second button to trigger the confirmation dialog with handler ready at (256, 222) on css=button >> nth=1
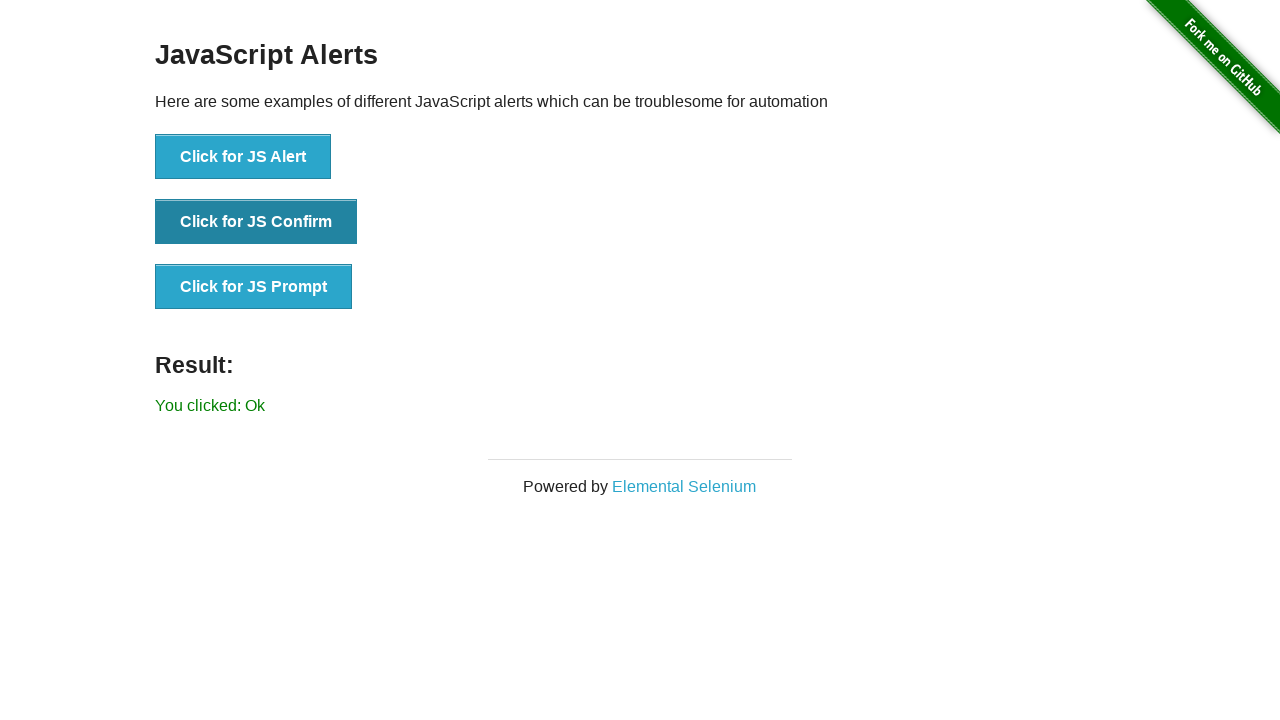

Result message element loaded after accepting confirmation
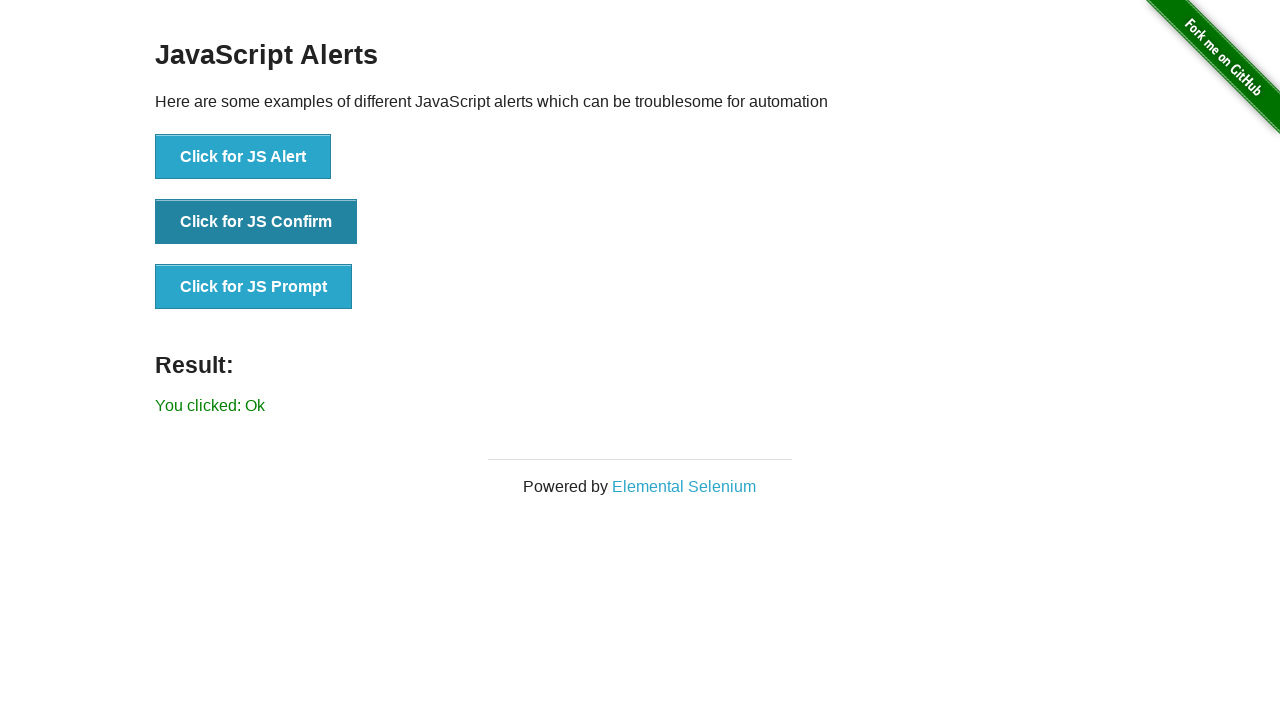

Retrieved result text content
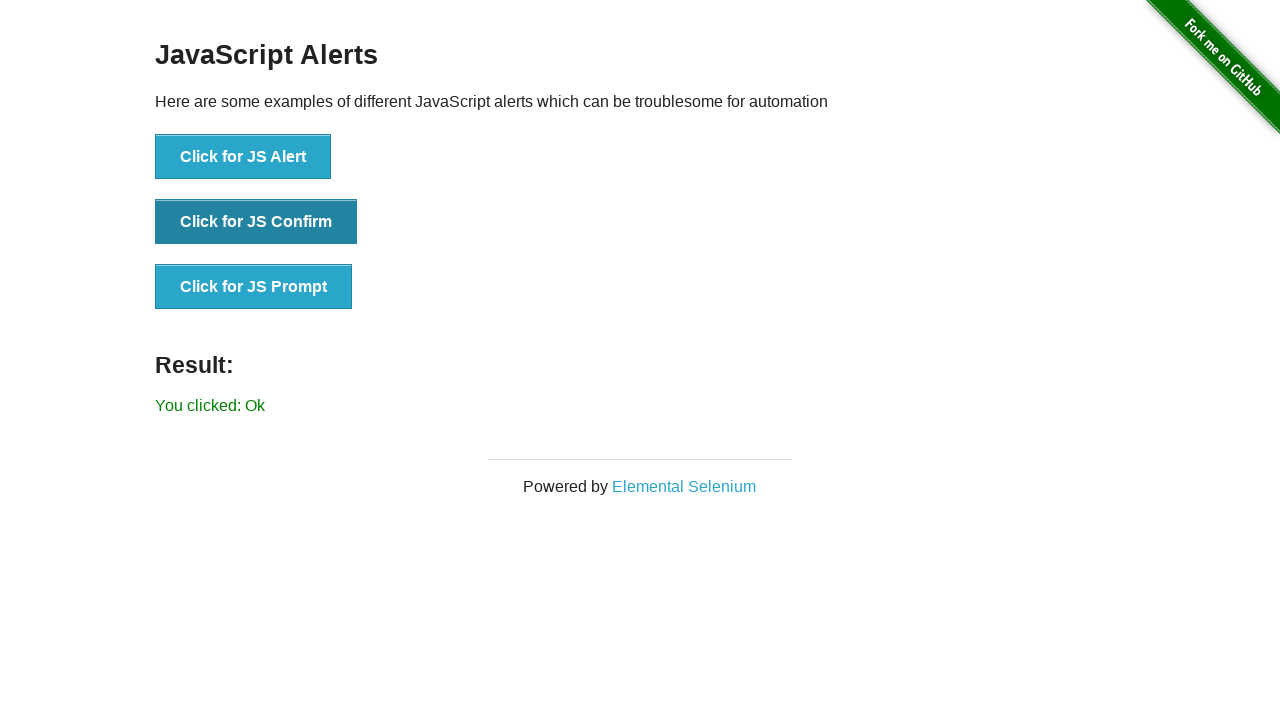

Verified that result text equals 'You clicked: Ok'
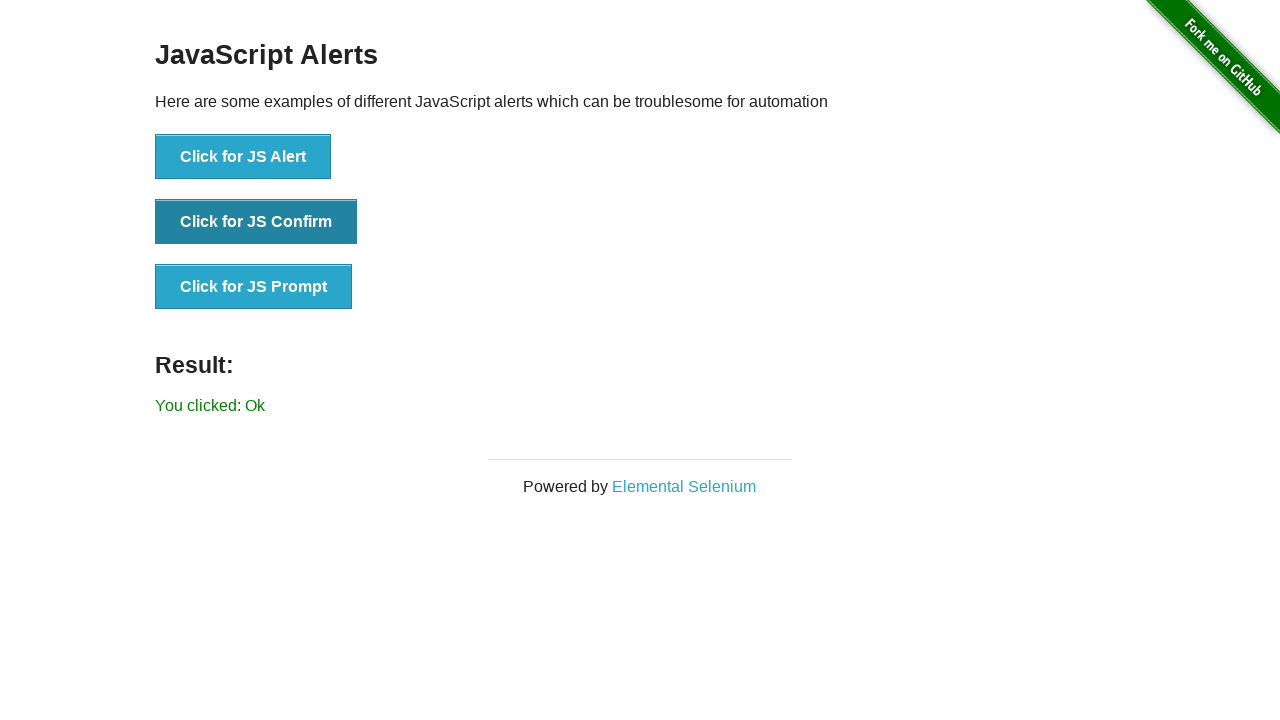

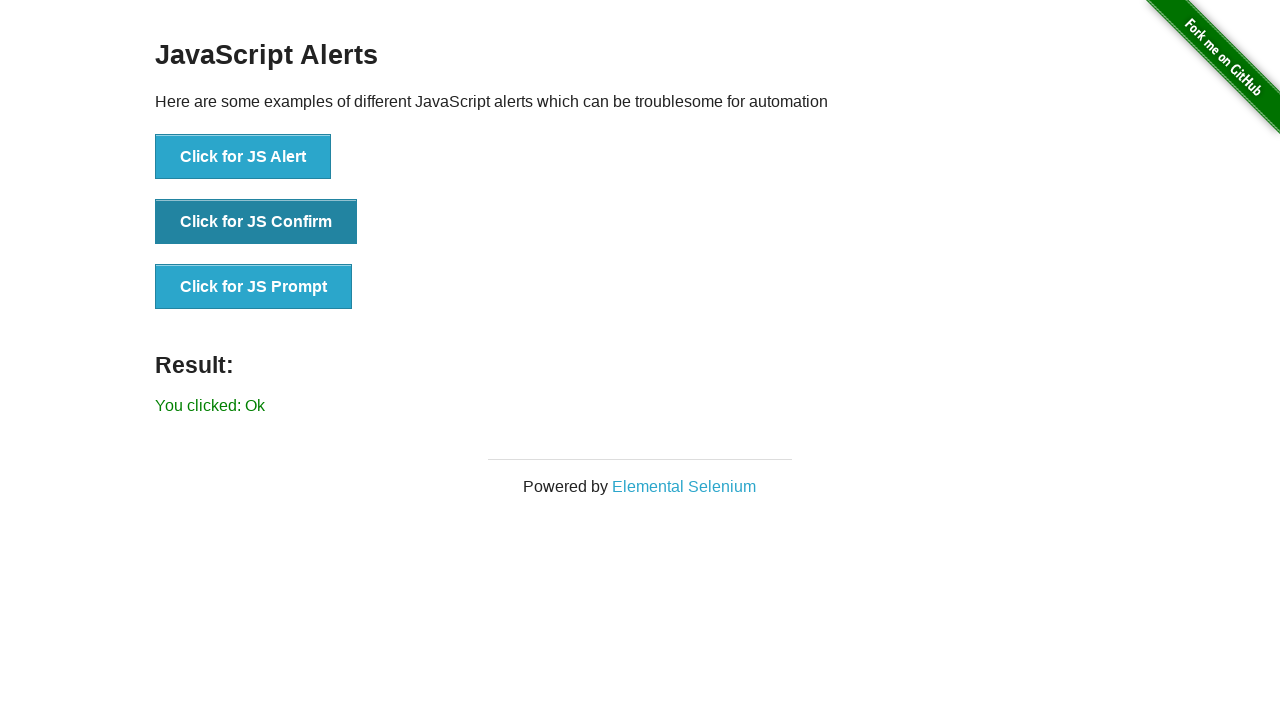